Navigates to RPA Challenge website and clicks the submit button

Starting URL: https://www.rpachallenge.com/

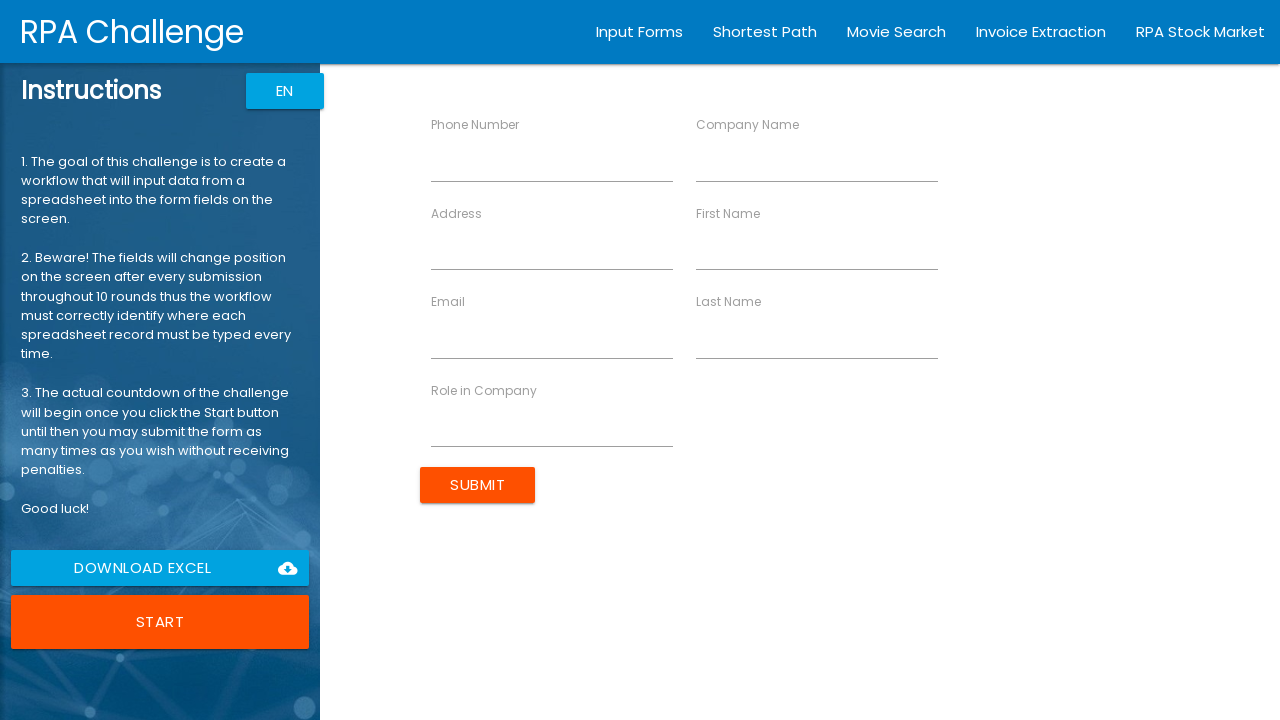

Navigated to RPA Challenge website
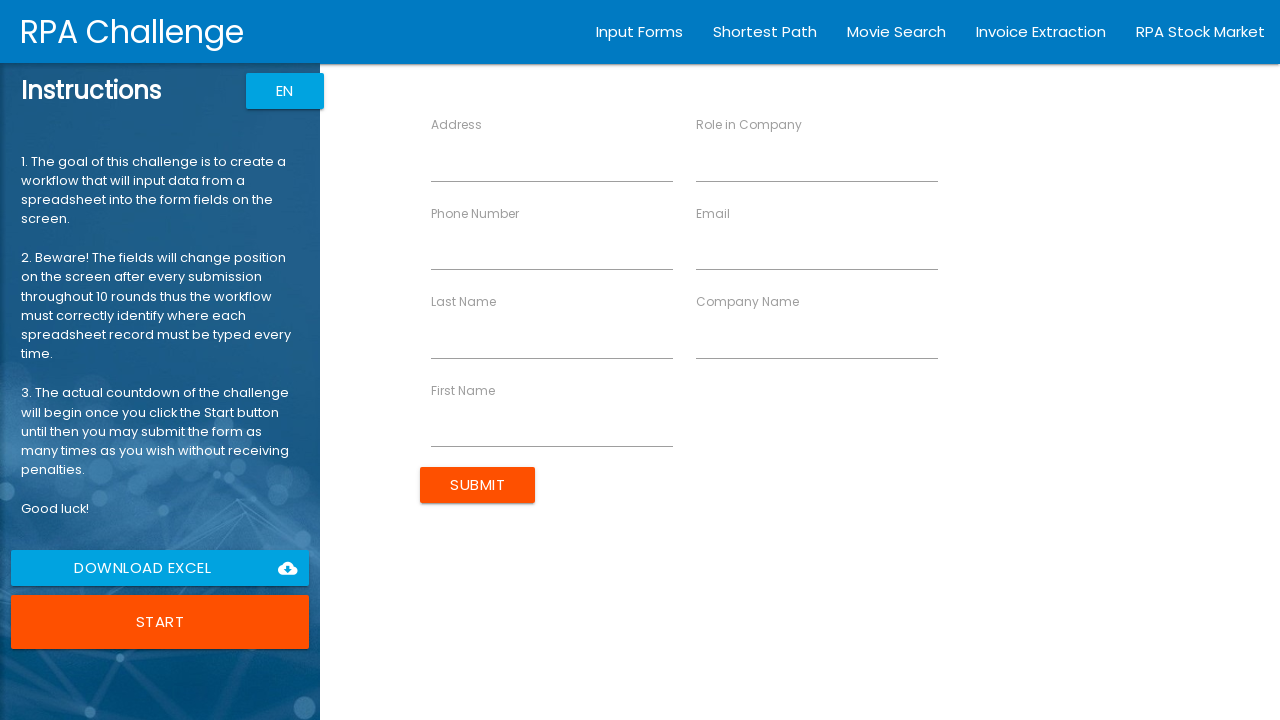

Clicked the submit button at (478, 485) on input[type='submit']
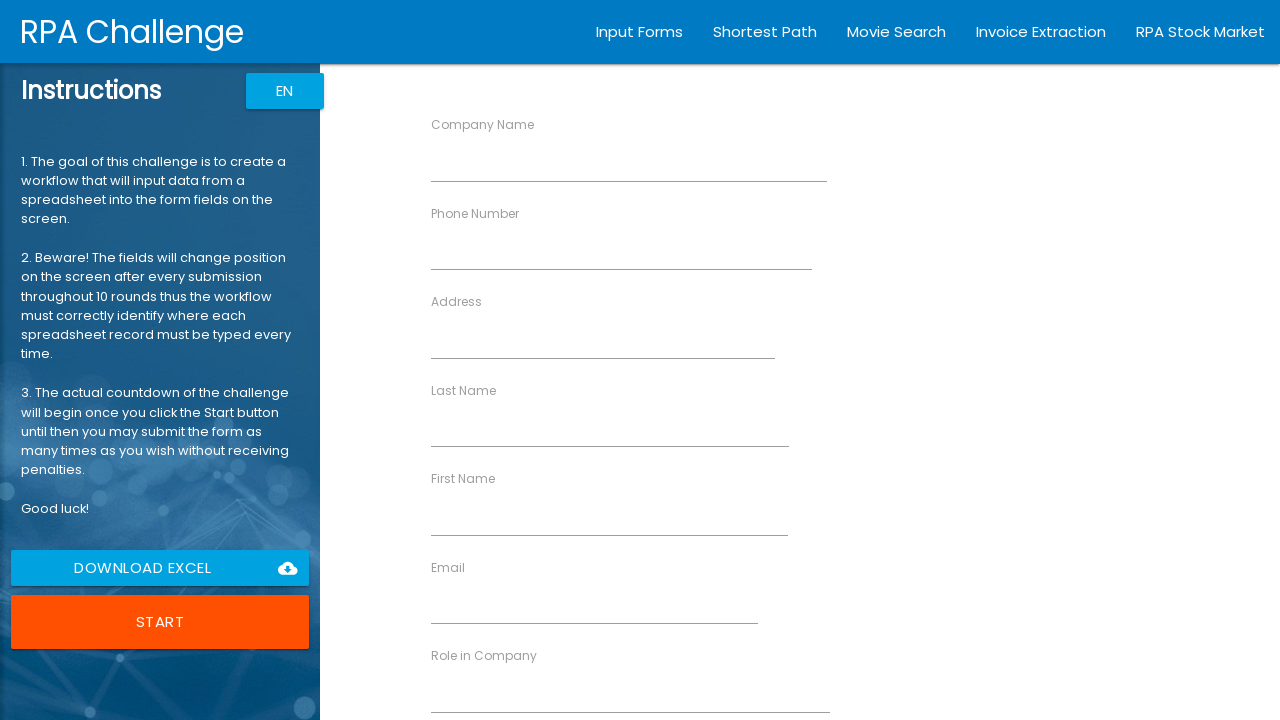

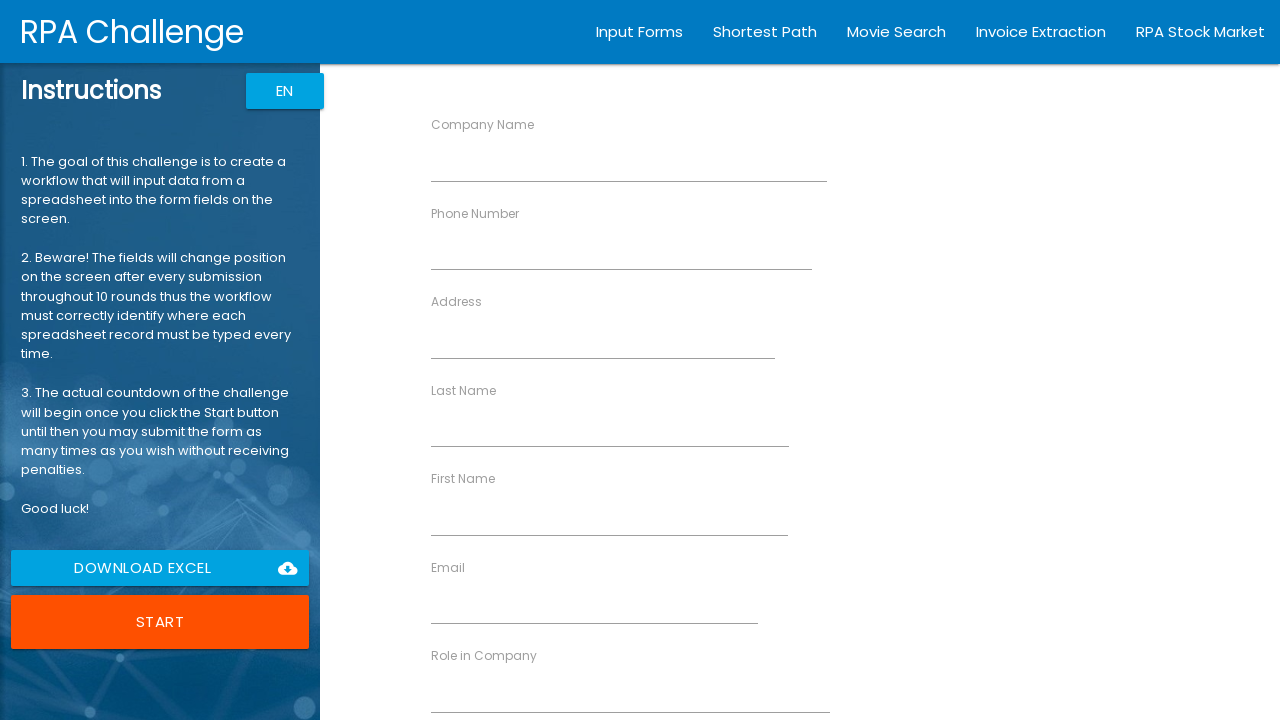